Tests drag and drop functionality on jQuery UI demo page by dragging an element into a droppable area within an iframe, then double-clicks on a jQuery UI link

Starting URL: https://jqueryui.com/droppable/

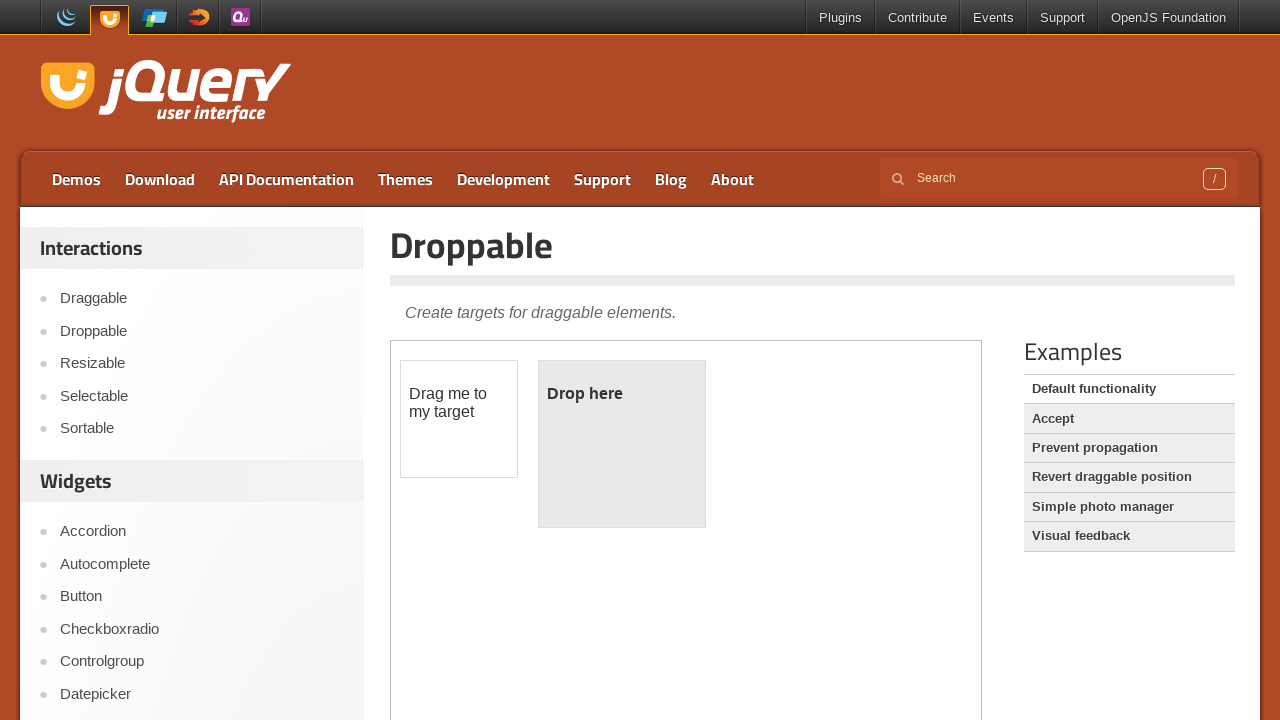

Located the first iframe containing drag and drop demo
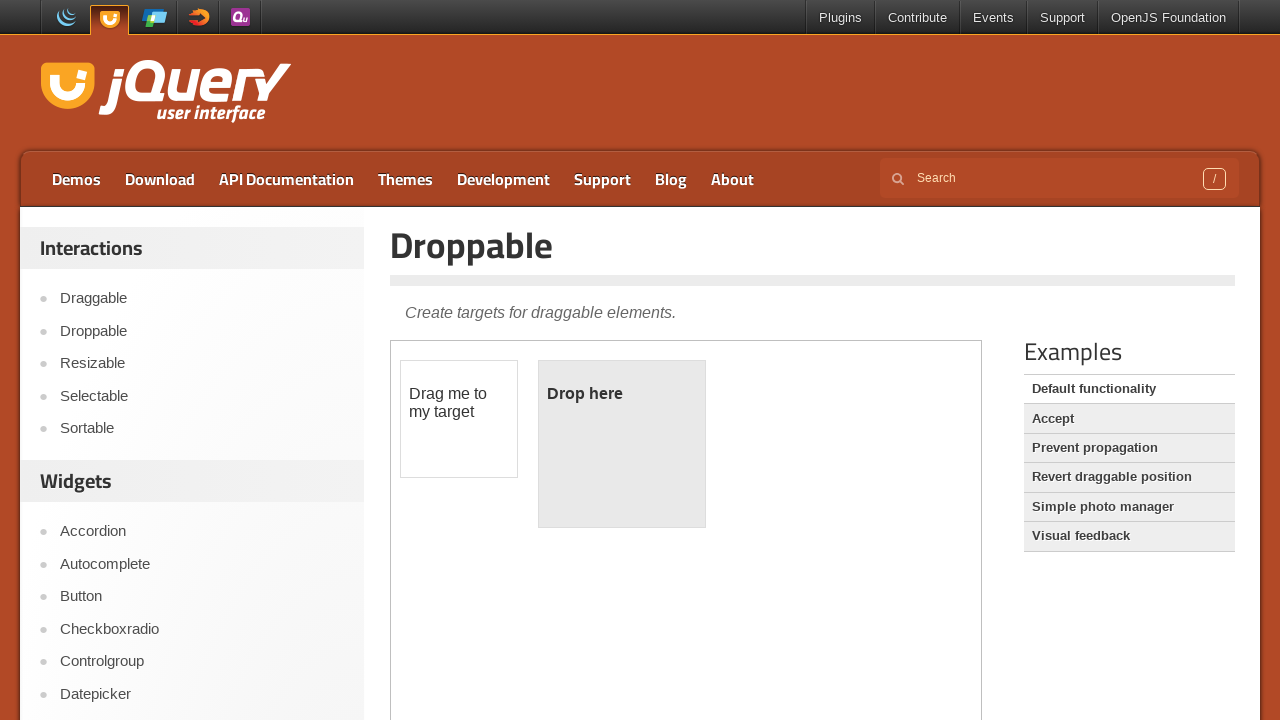

Located the draggable element
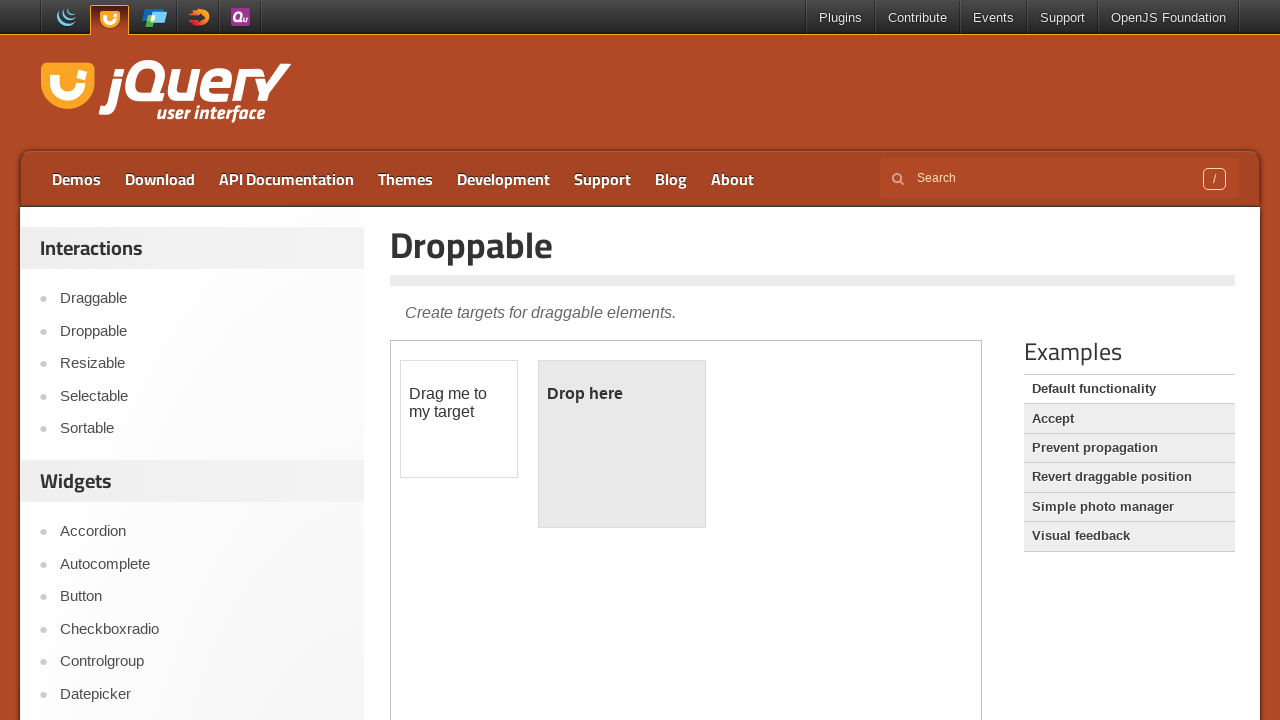

Located the droppable area
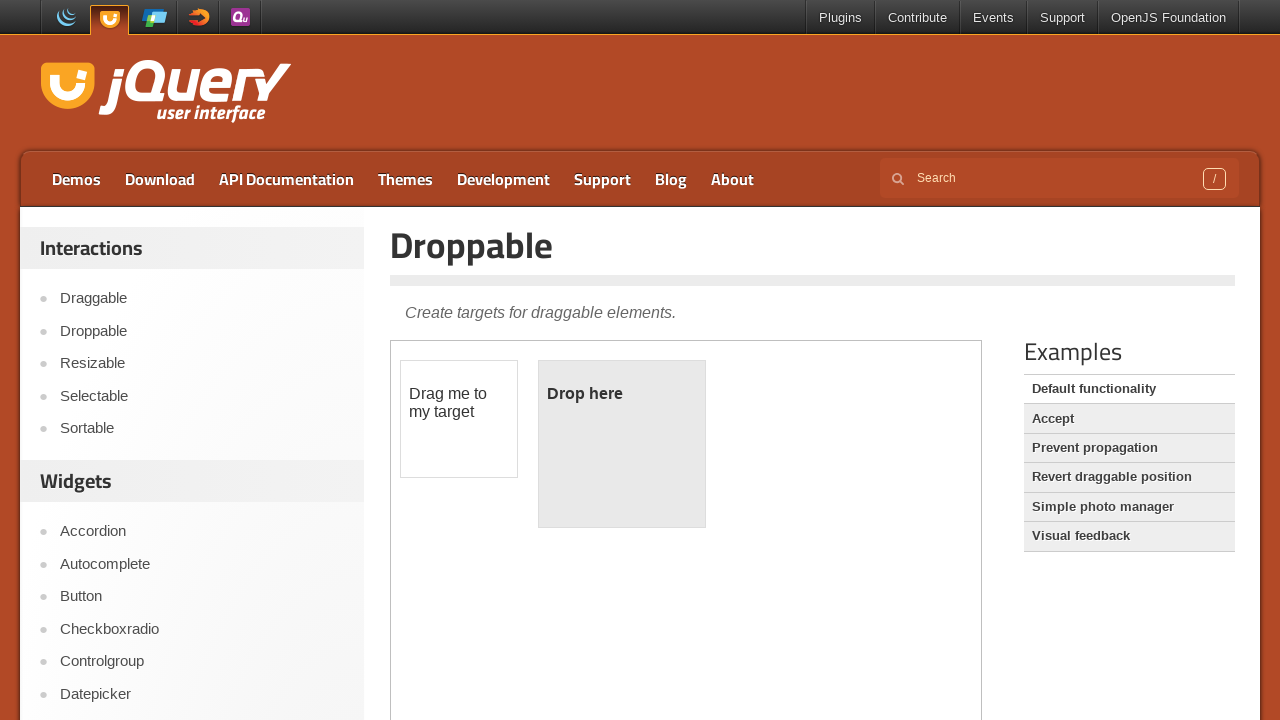

Dragged the draggable element into the droppable area at (622, 444)
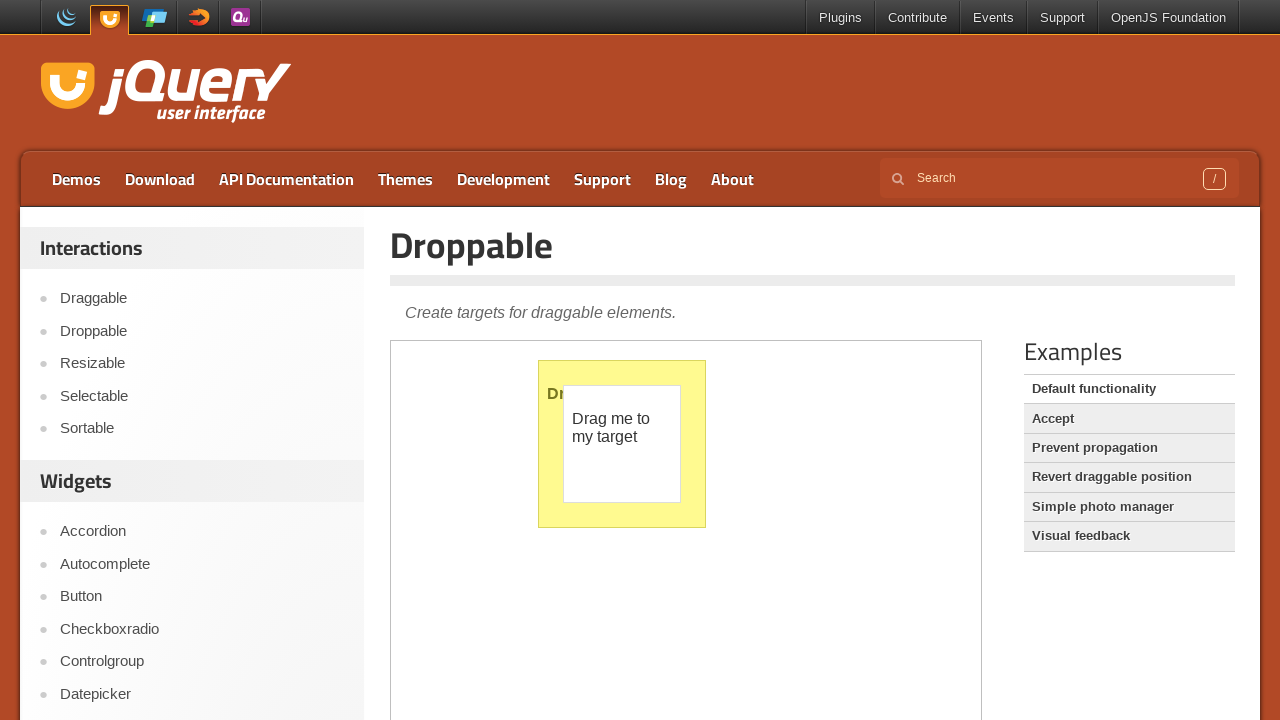

Located the second jQuery UI link
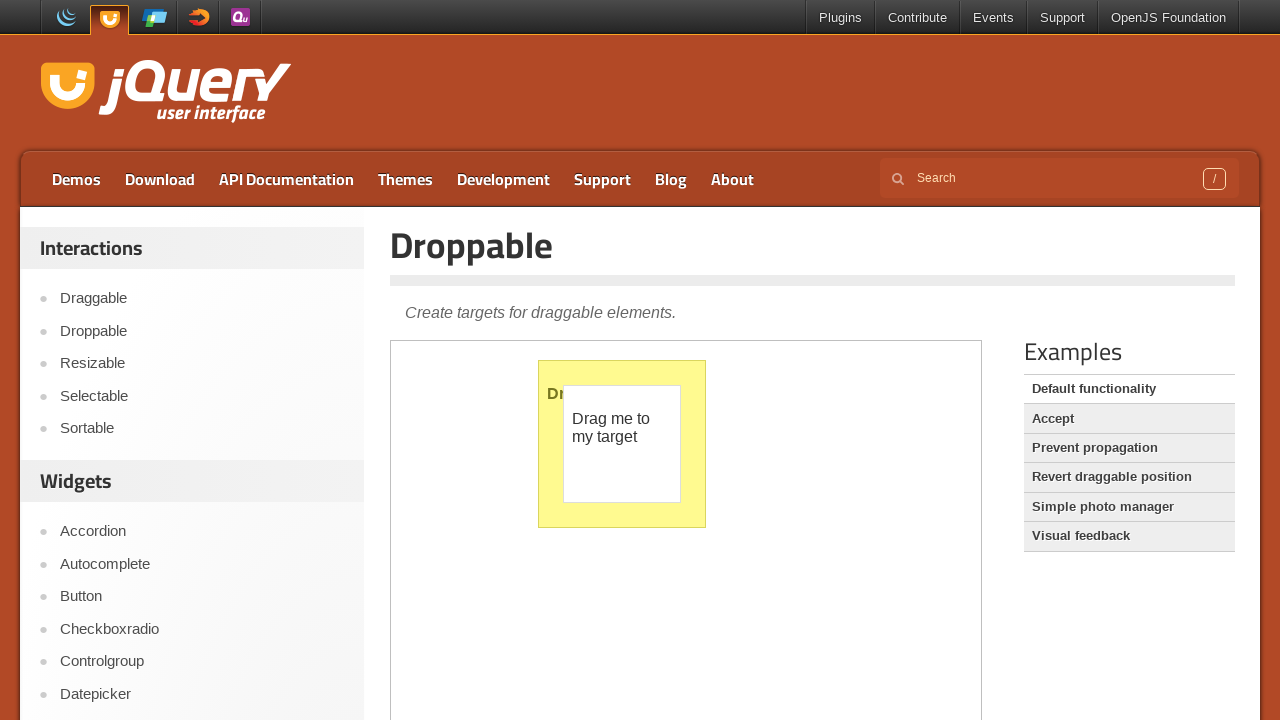

Double-clicked on the jQuery UI link at (166, 93) on (//a[text()='jQuery UI'])[2]
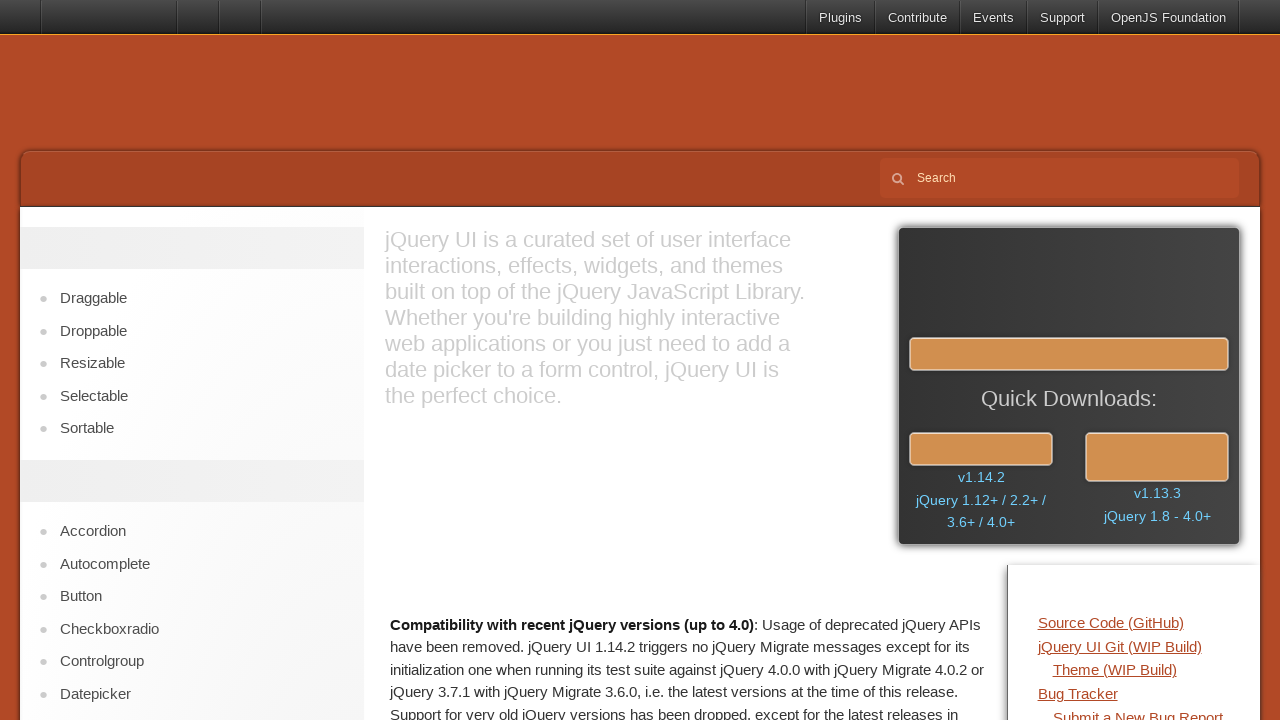

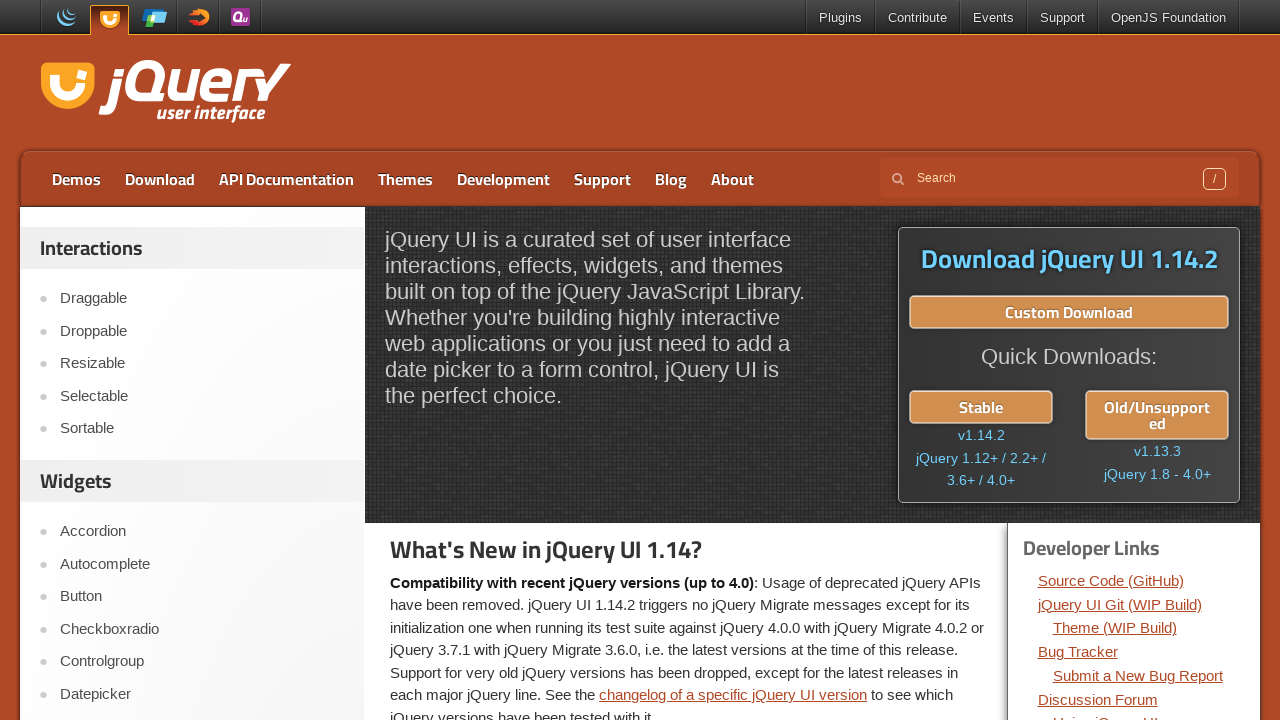